Clicks on a 'Days of the week' dropdown and selects Tuesday (Martes)

Starting URL: https://thefreerangetester.github.io/sandbox-automation-testing/

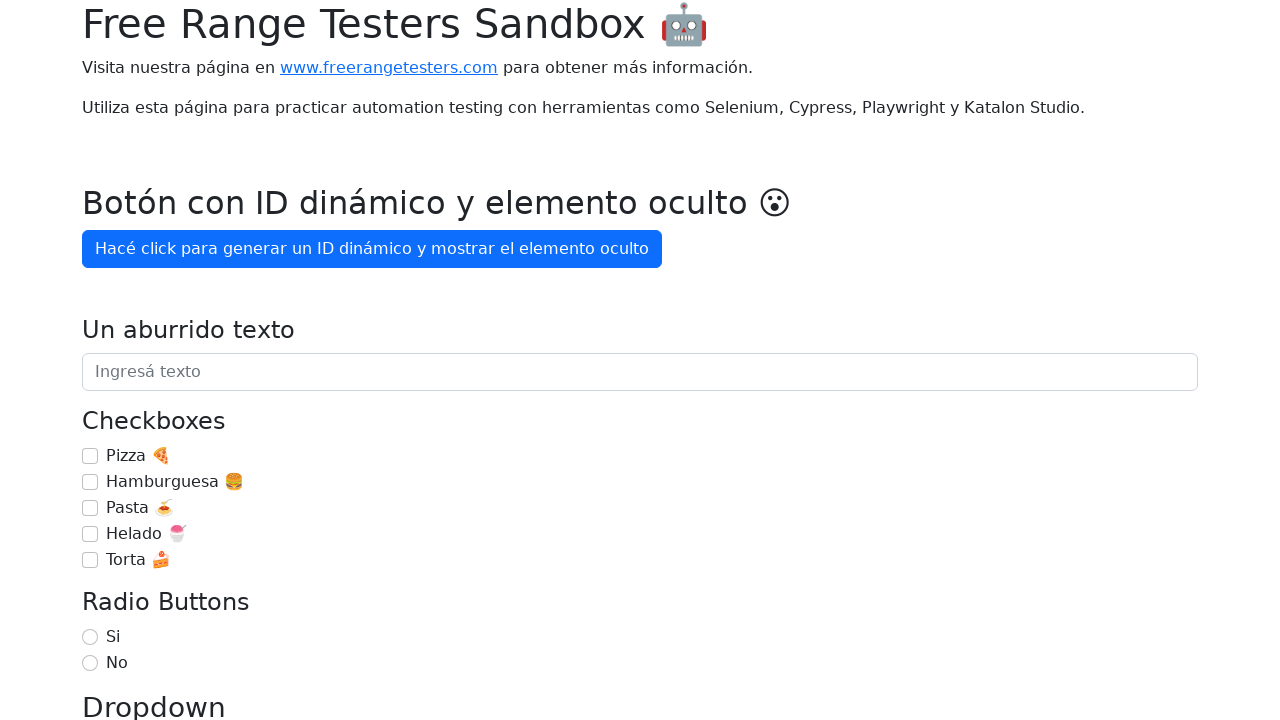

Clicked on the 'Día de la semana' (Days of the week) dropdown button at (171, 360) on internal:role=button[name="Día de la semana"i]
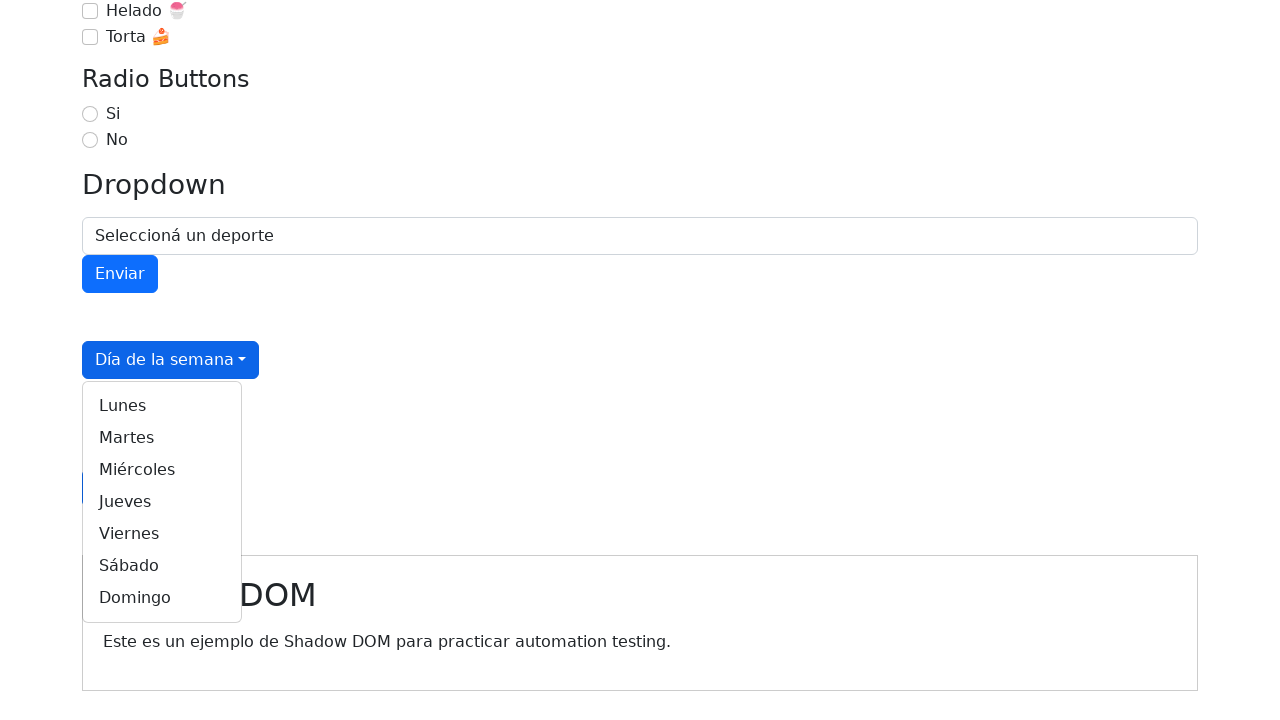

Selected 'Martes' (Tuesday) from the dropdown at (162, 438) on internal:role=link[name="Martes"i]
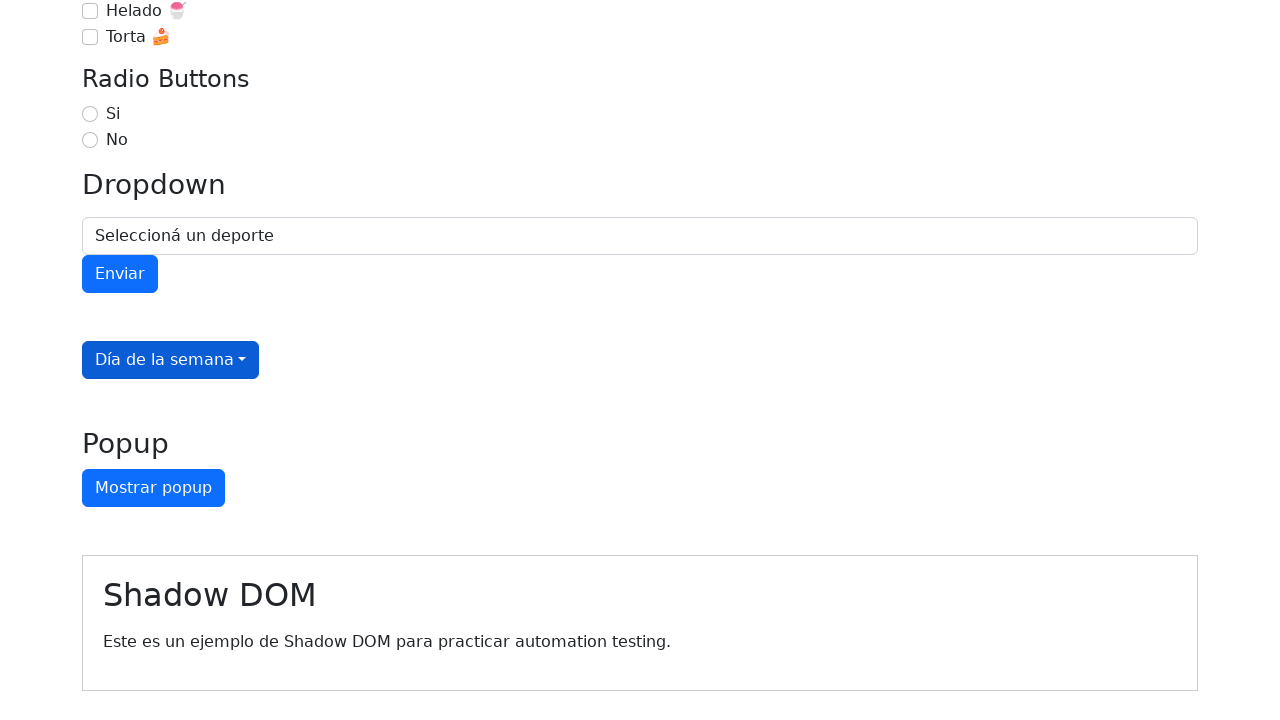

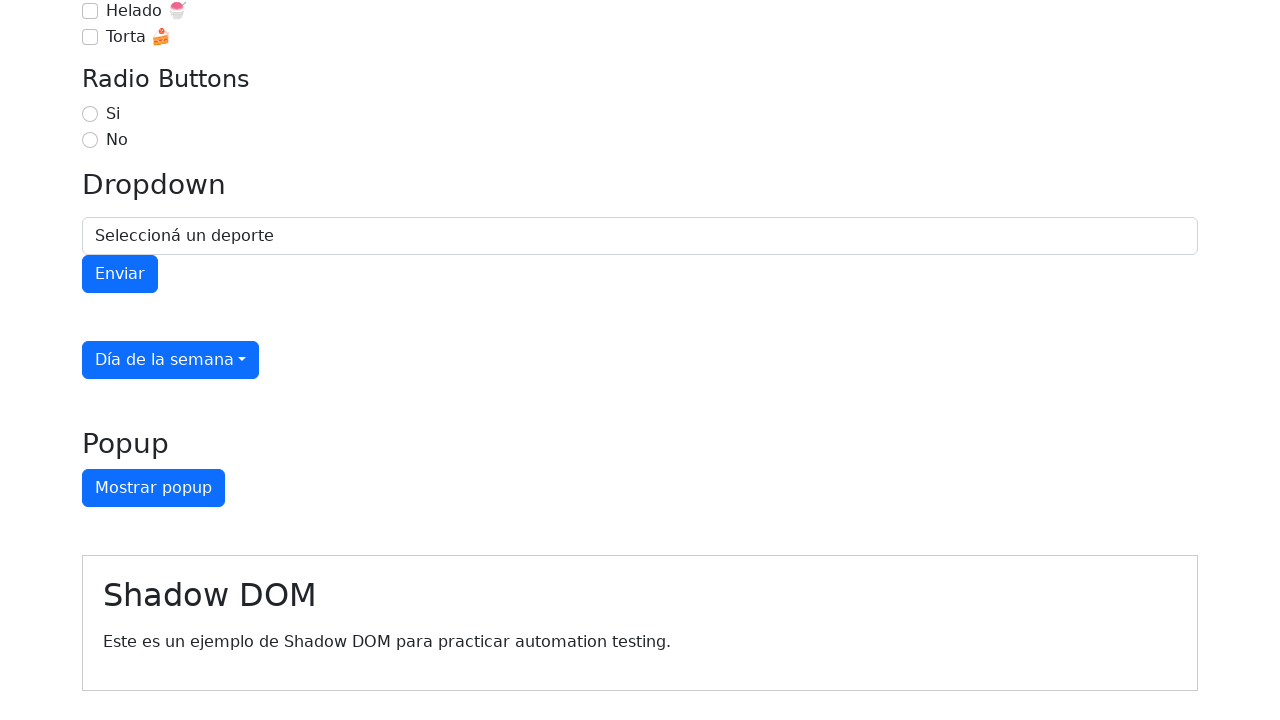